Tests iframe handling by navigating to a page with an iframe, extracting text content from within the iframe, and clicking on a link on the page

Starting URL: https://the-internet.herokuapp.com/iframe

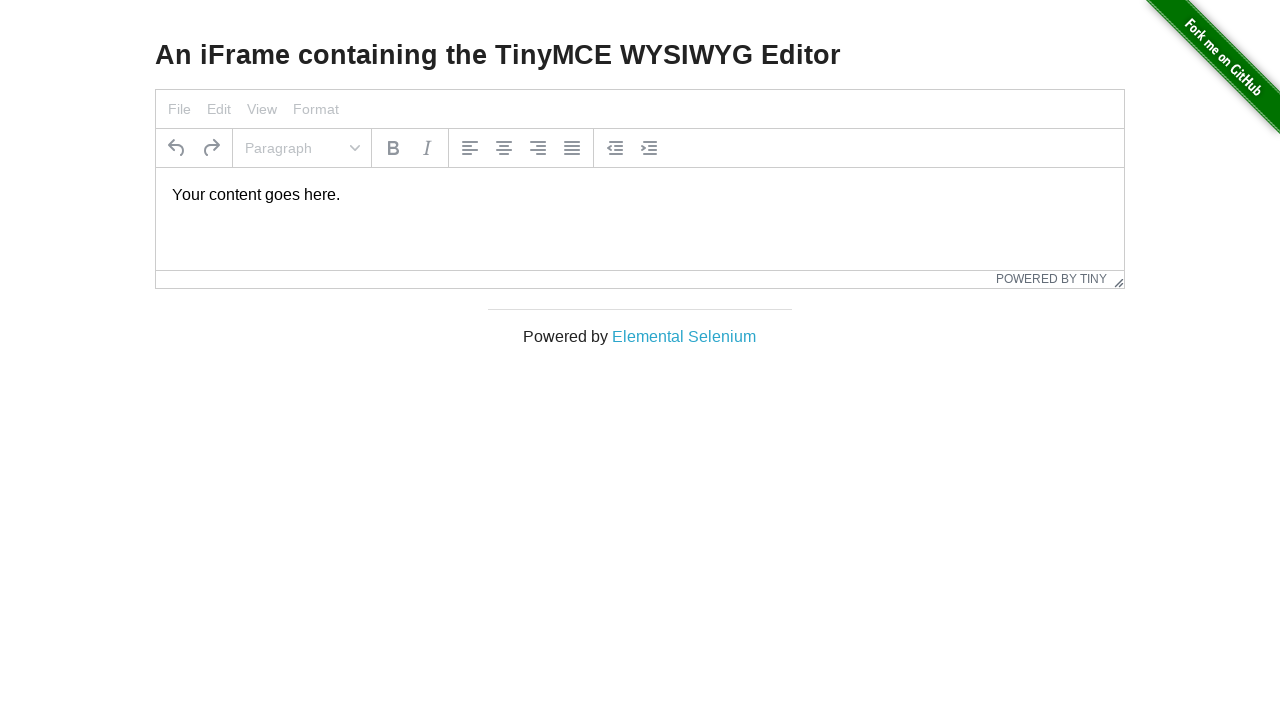

Extracted text content from iframe
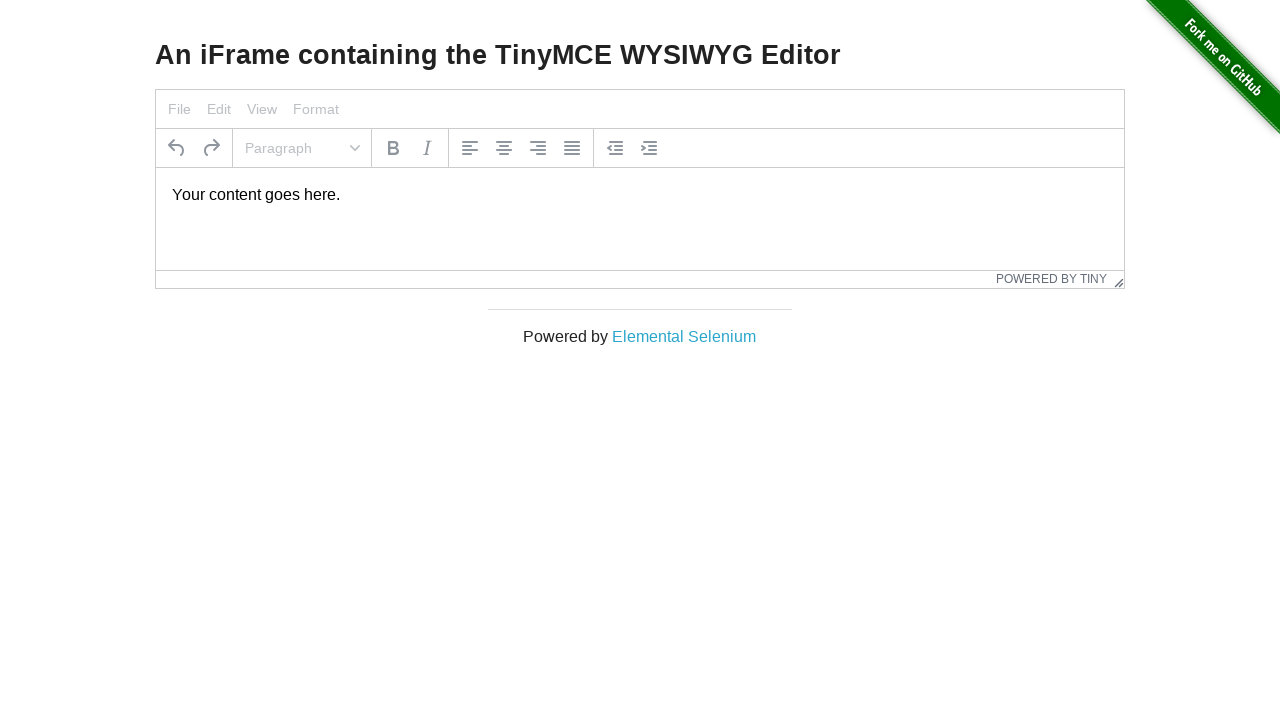

Clicked on 'Elemental Selenium' link at (684, 336) on internal:text="Elemental Selenium"i
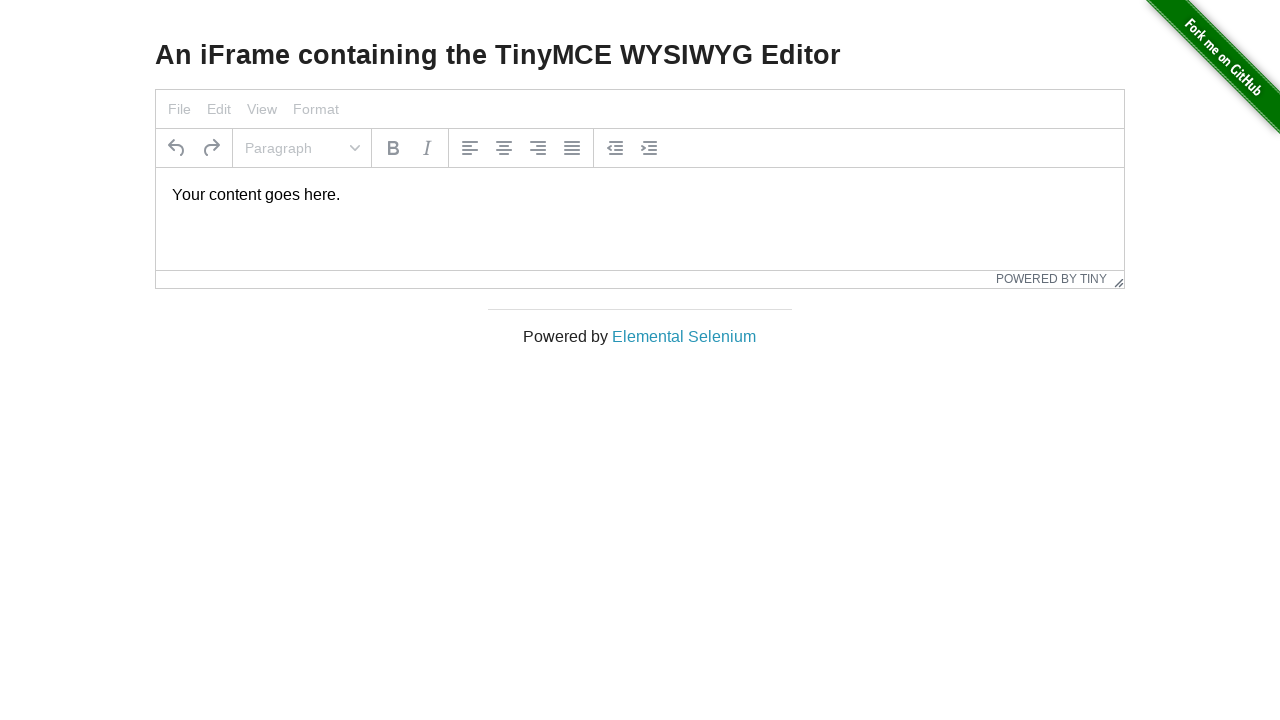

Page navigated to The Internet at https://the-internet.herokuapp.com/iframe
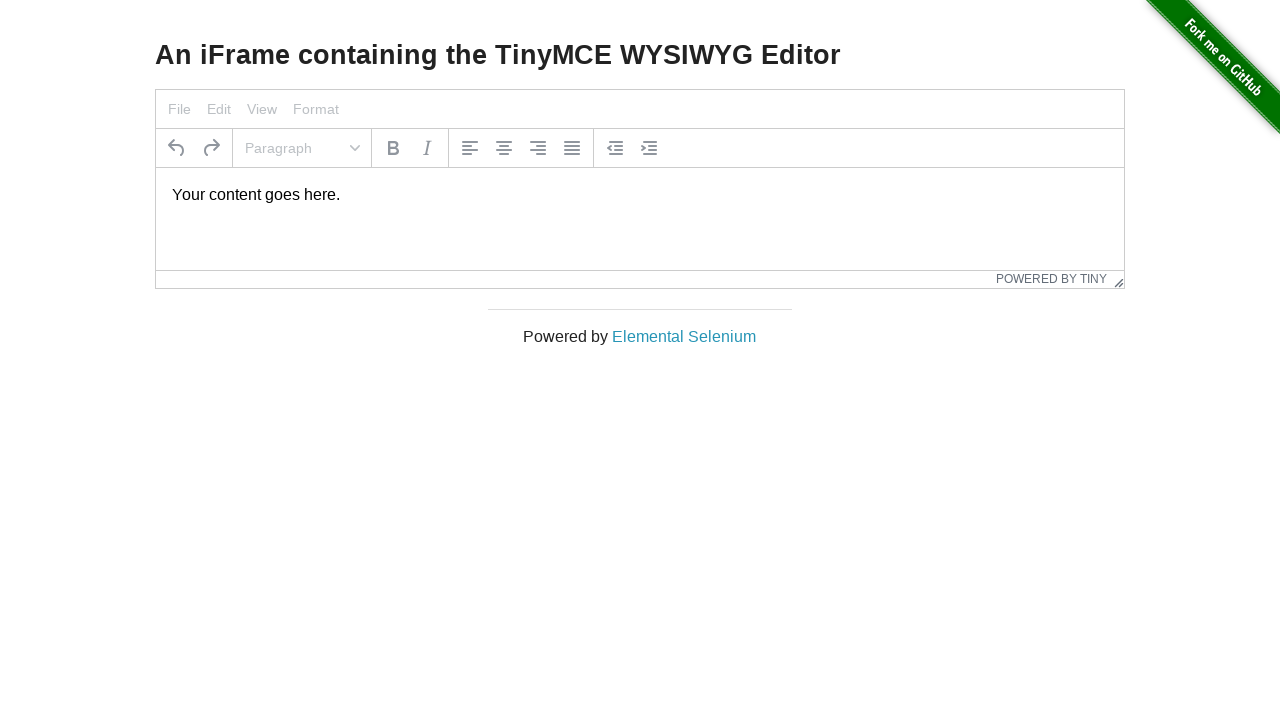

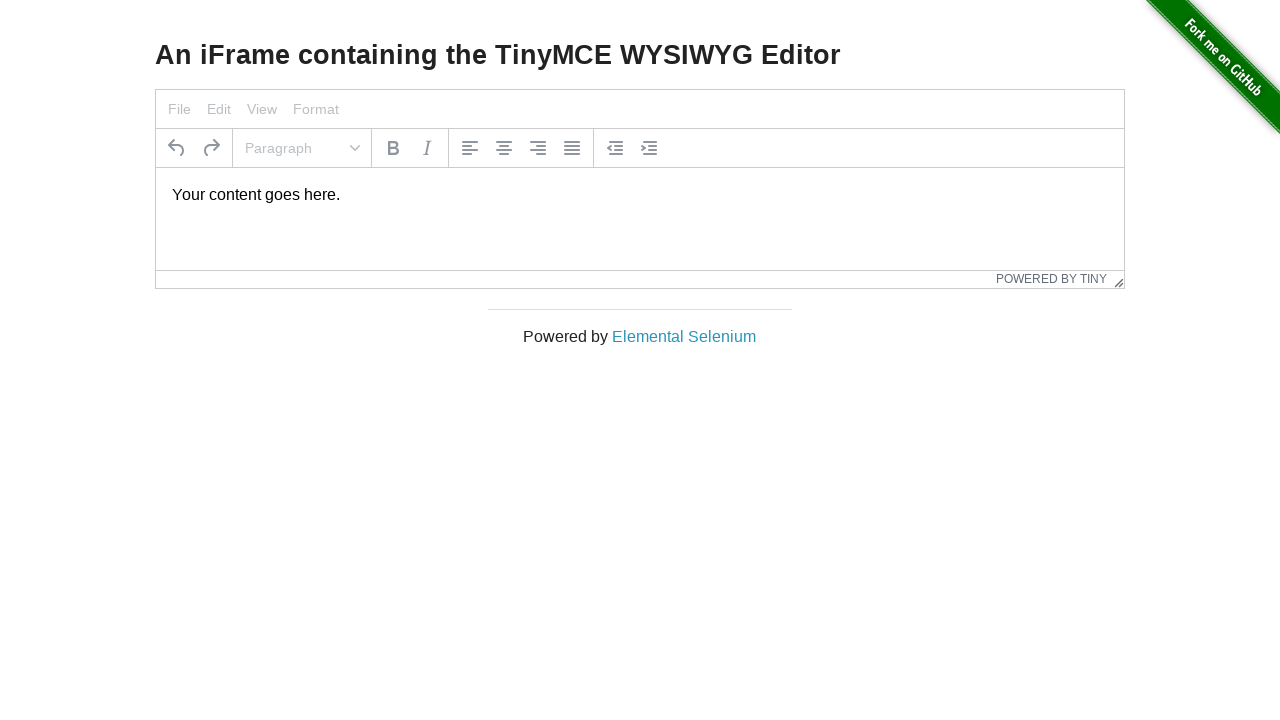